Tests various dropdown selection methods including single select, multi-select, and jQuery dropdowns on LambdaTest's demo page

Starting URL: https://www.lambdatest.com/selenium-playground/select-dropdown-demo

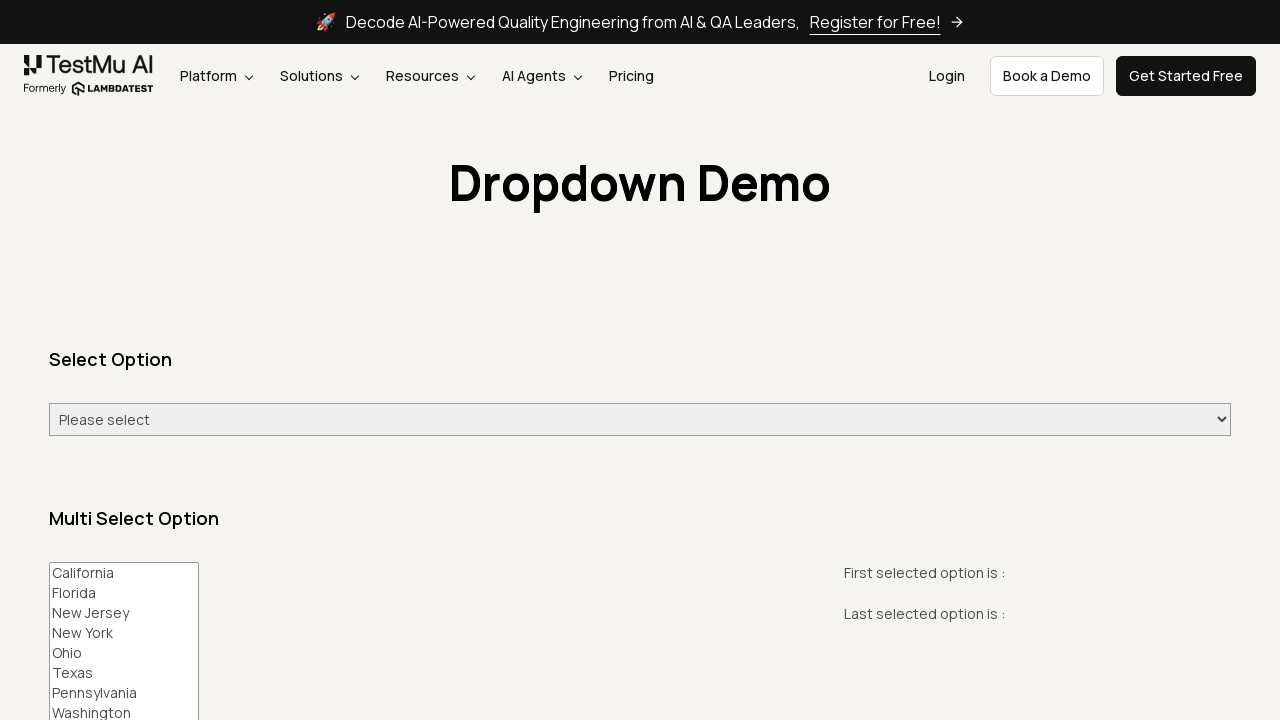

Selected 'Saturday' from single select dropdown by value on select#select-demo
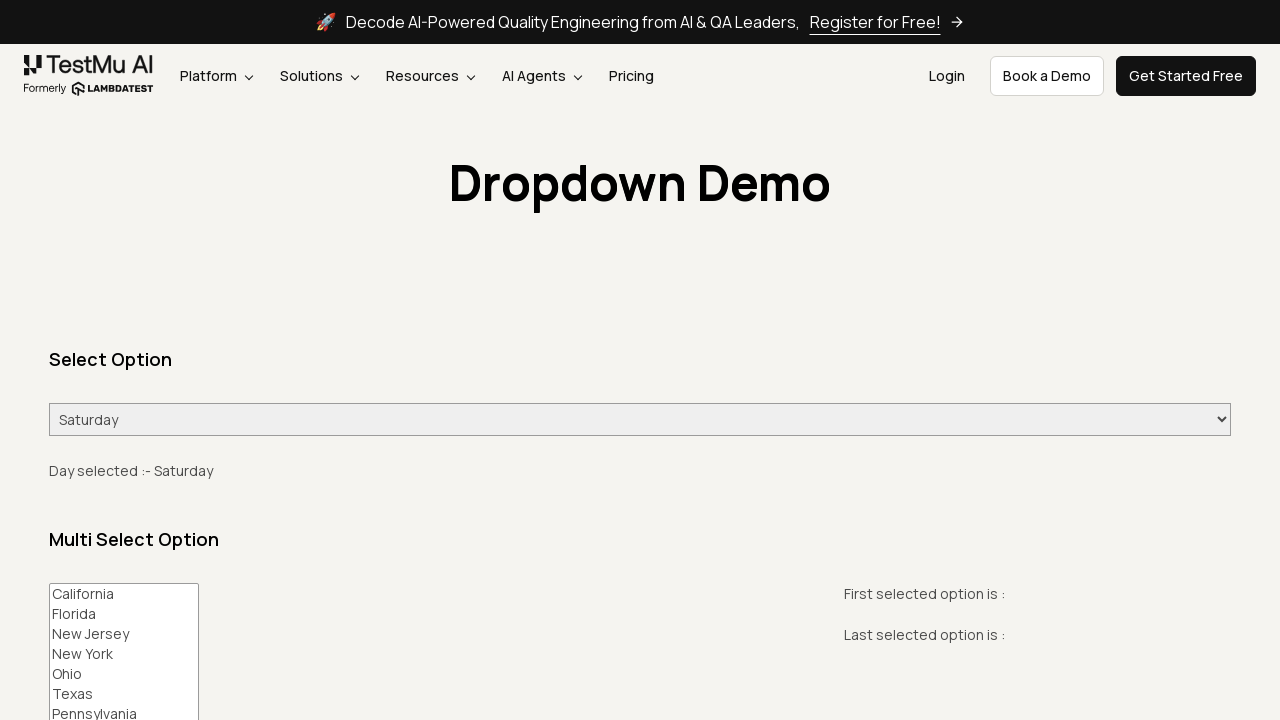

Verified that 'Saturday' is displayed as selected value
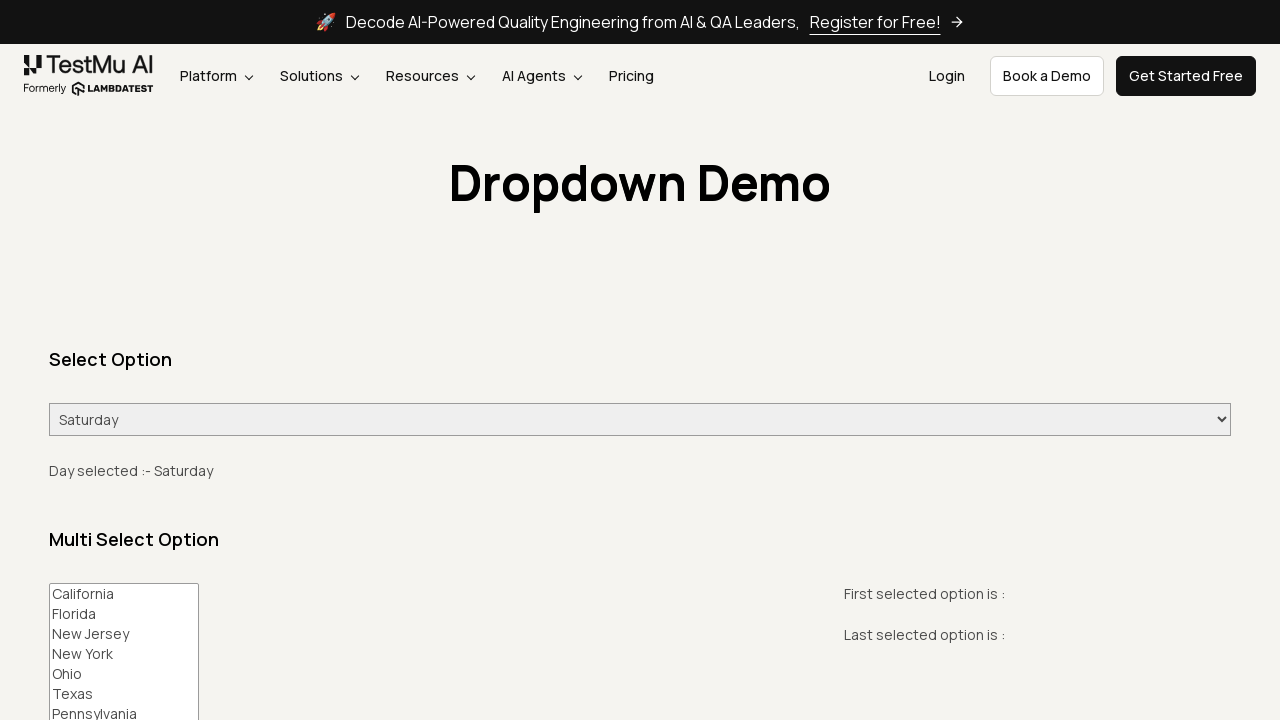

Selected 'Monday' from single select dropdown by label on select#select-demo
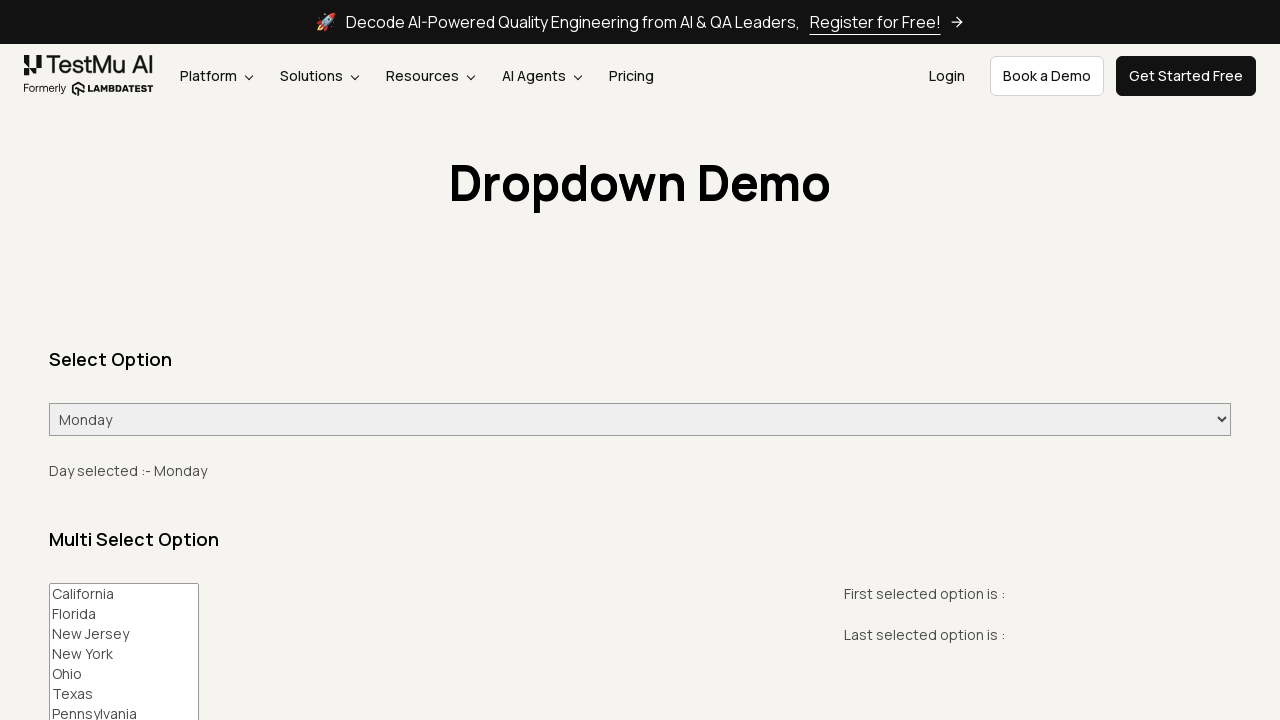

Verified that 'Monday' is displayed as selected value
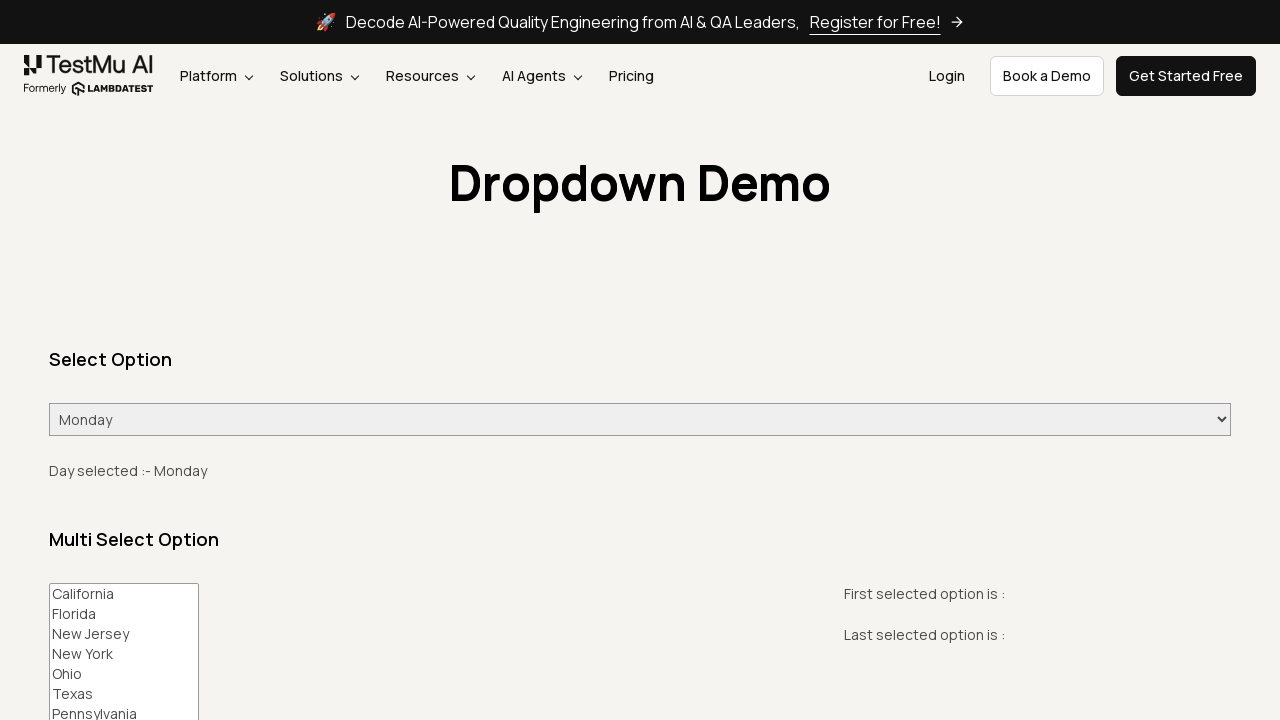

Selected option at index 3 from single select dropdown on select#select-demo
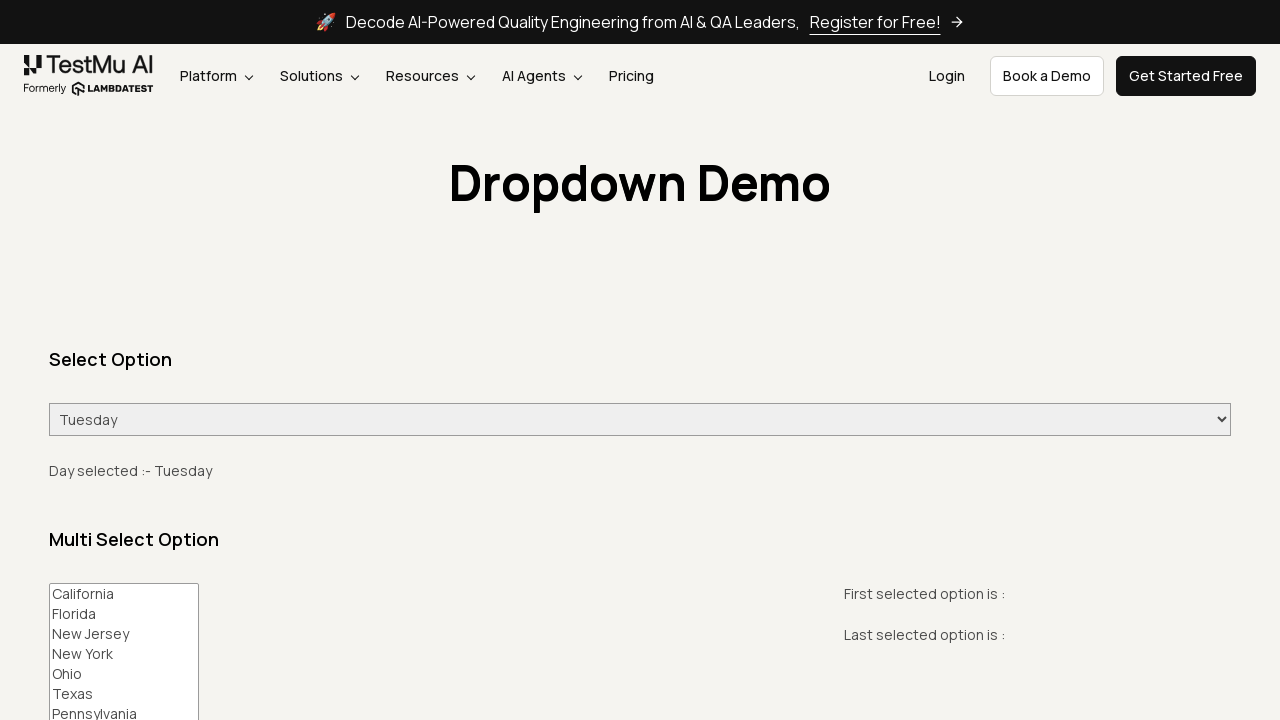

Verified that 'Tuesday' is displayed as selected value
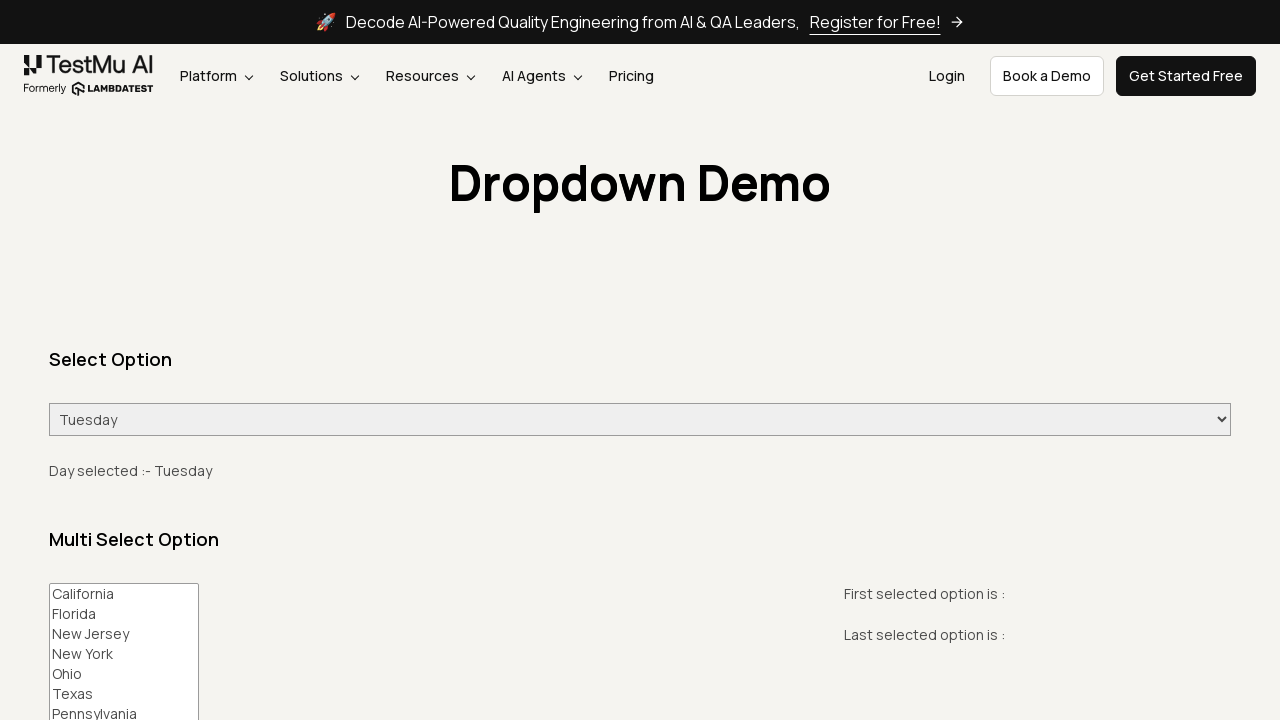

Selected multiple states: California, New Jersey, and Washington from multi-select dropdown on select[name='States']
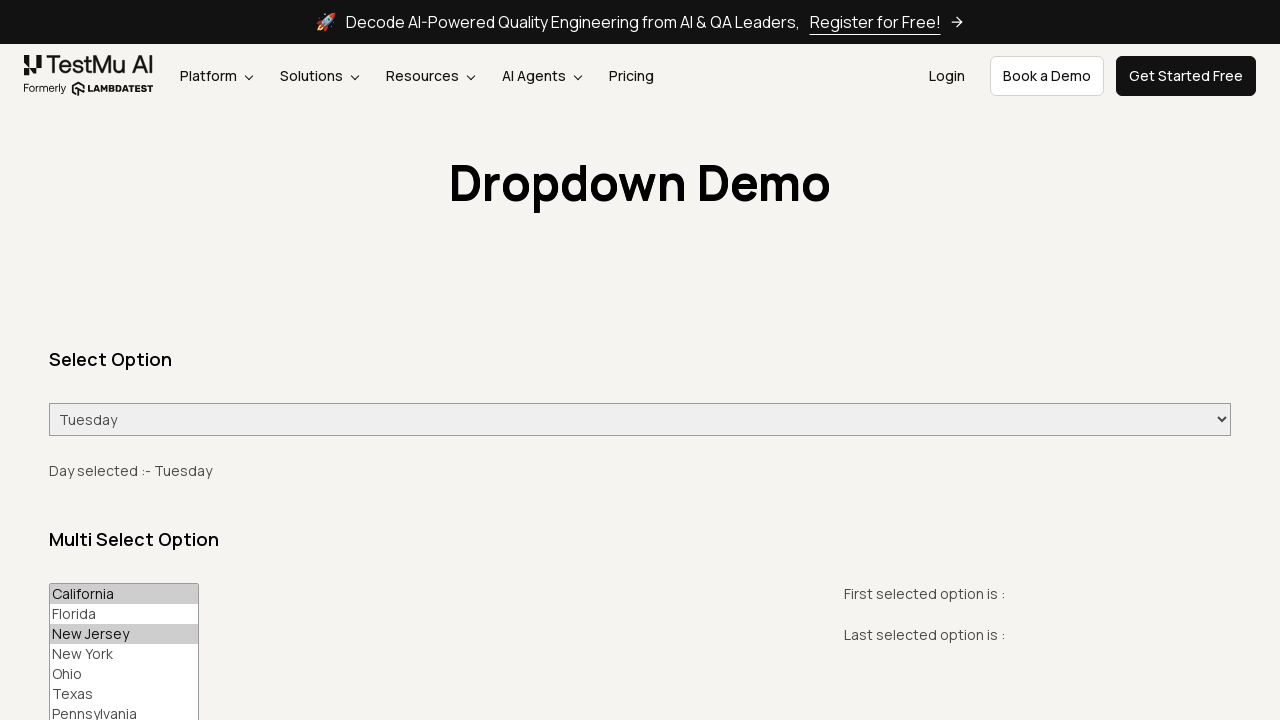

Navigated to jQuery dropdown search demo page
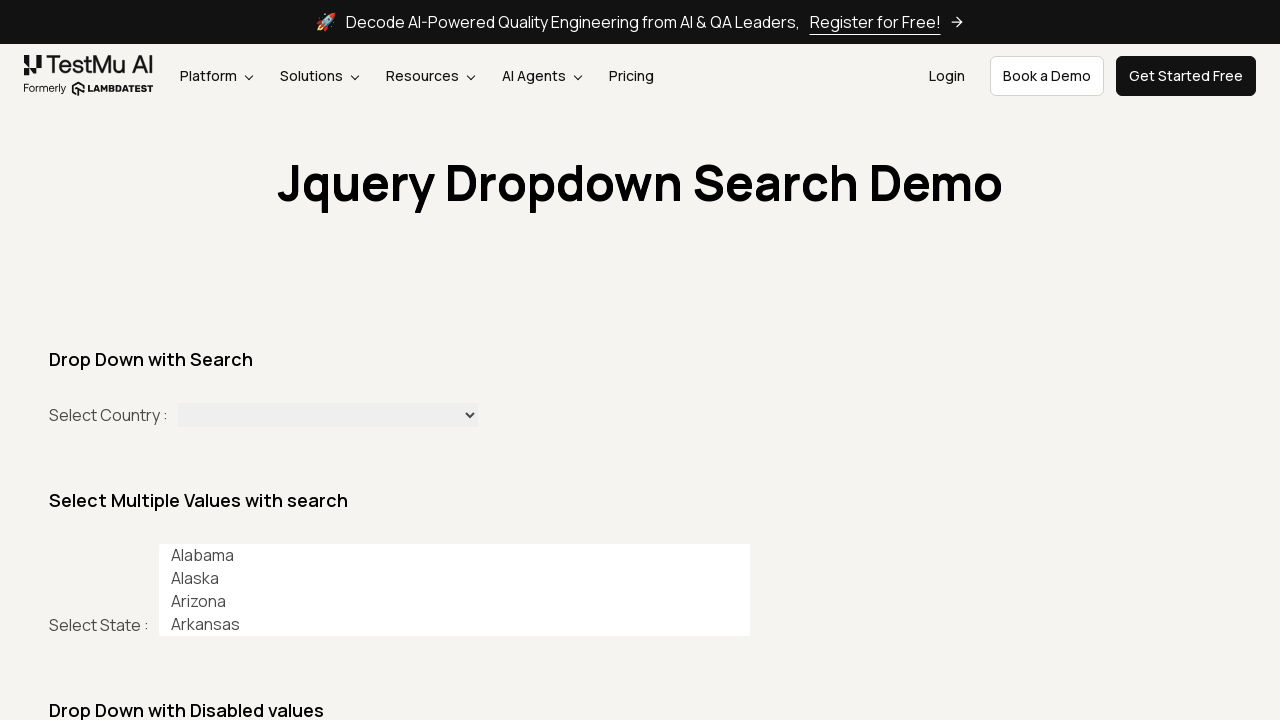

Clicked on jQuery dropdown to open it at (328, 417) on span.select2-selection.select2-selection--single
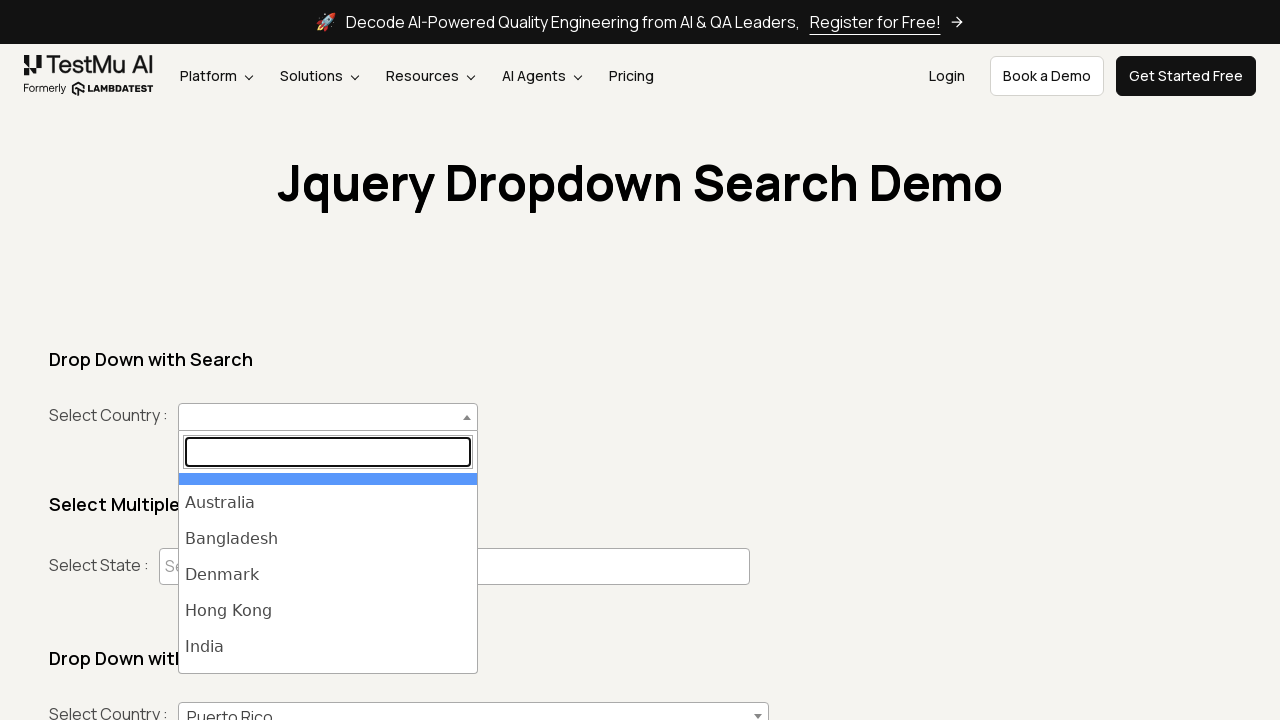

Waited for dropdown options to become visible
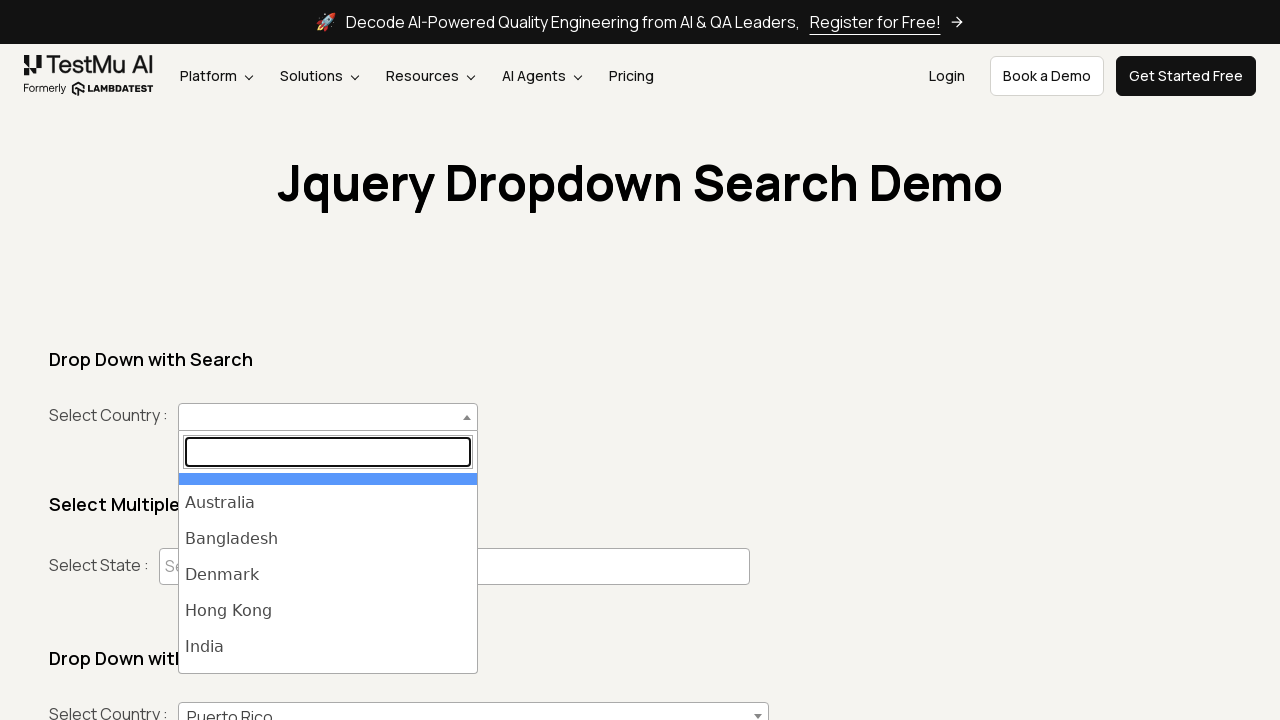

Selected 'Australia' from jQuery dropdown options at (328, 503) on li.select2-results__option:has-text('Australia')
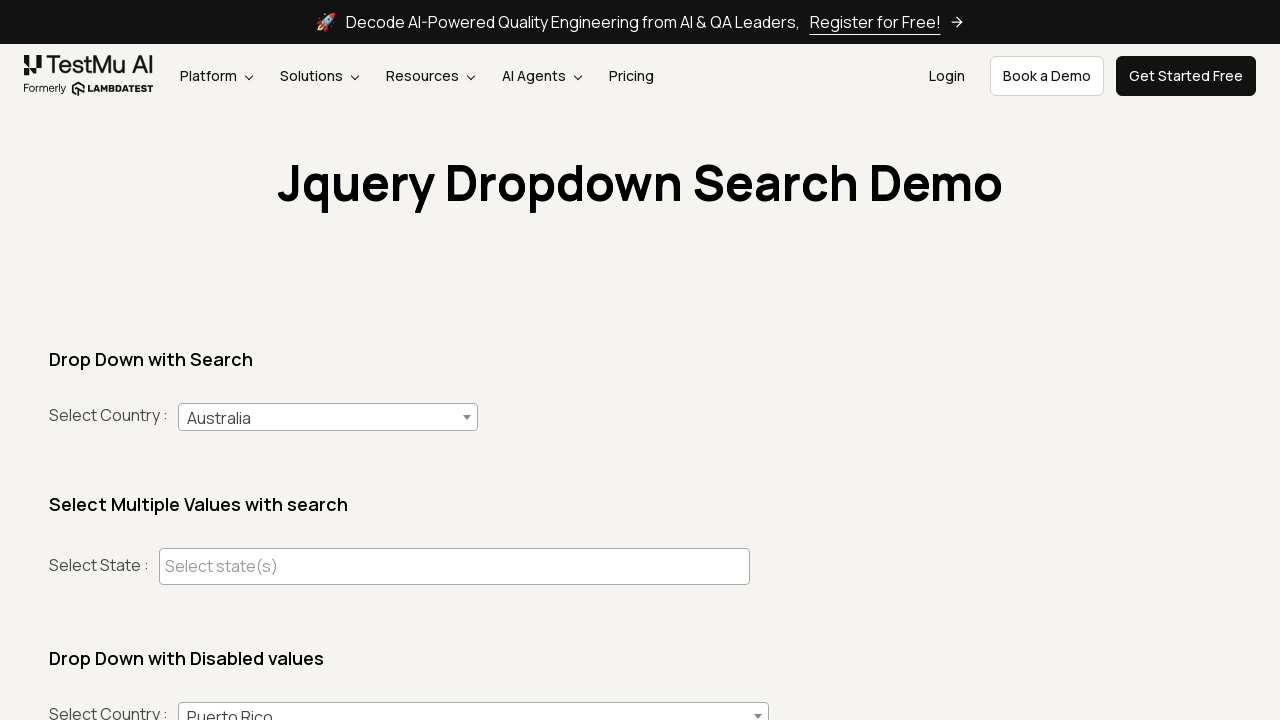

Clicked on jQuery dropdown again to select another option at (328, 417) on span.select2-selection.select2-selection--single
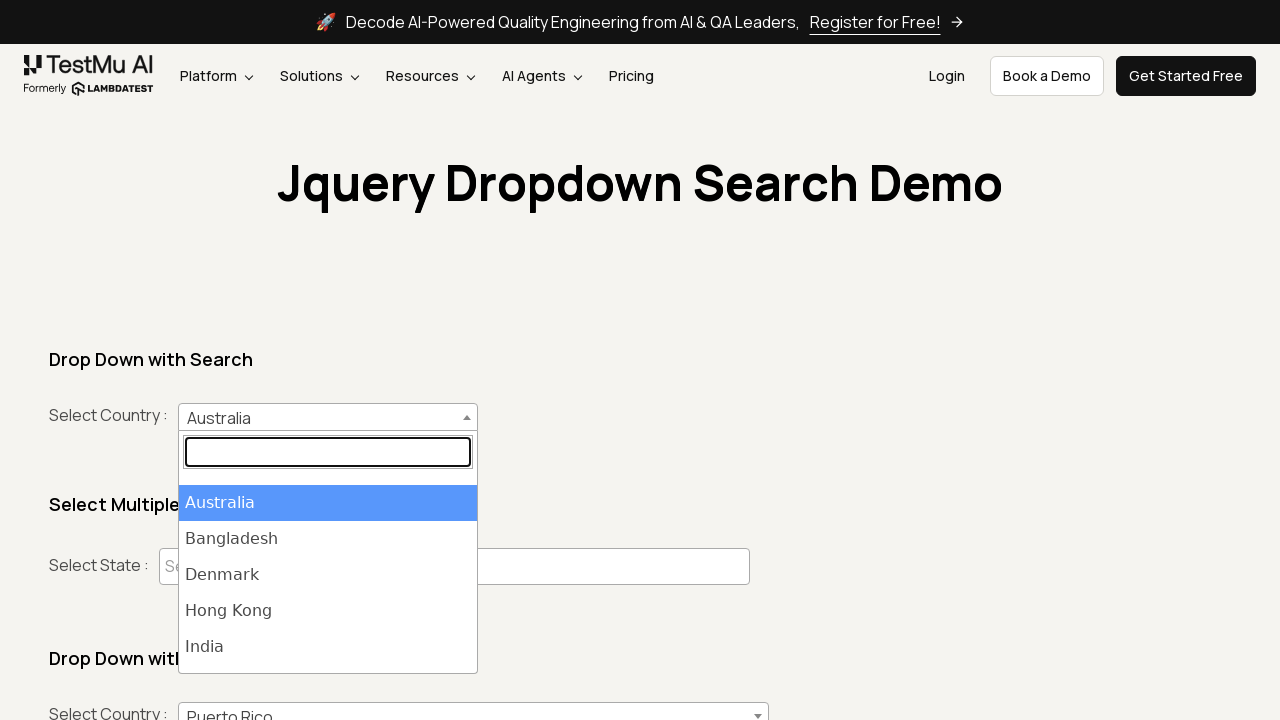

Waited for dropdown options to become visible again
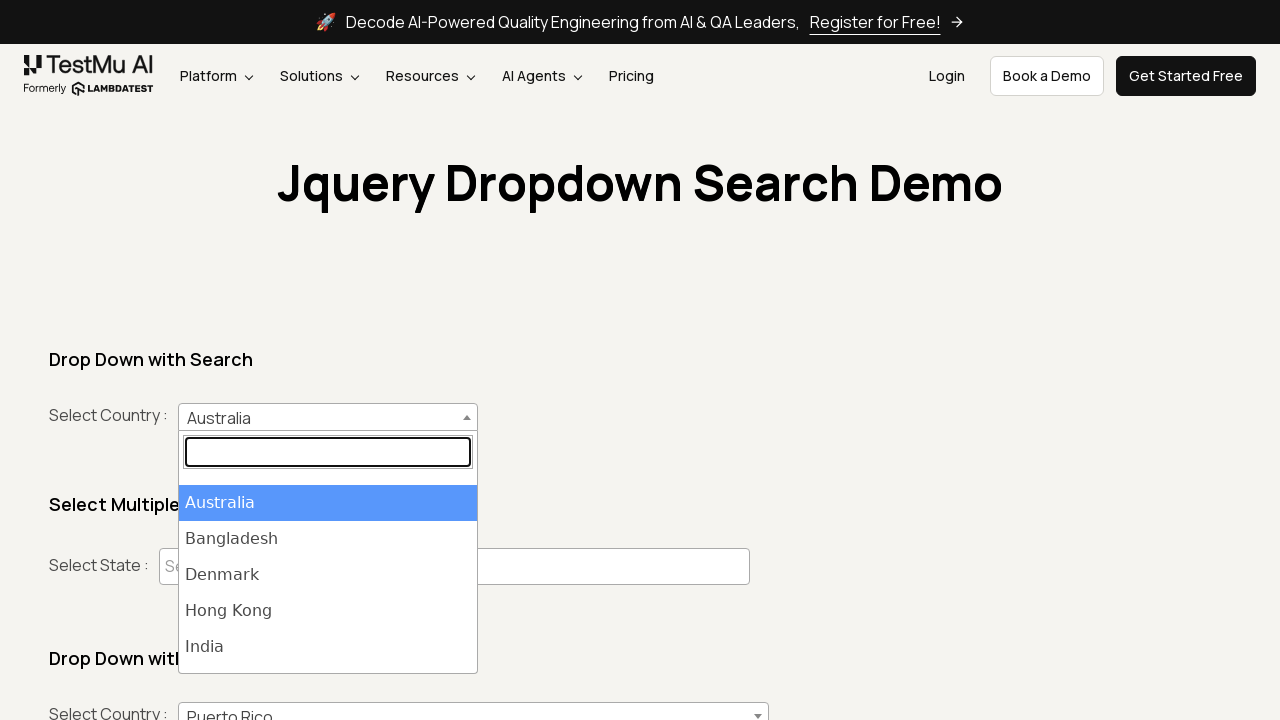

Selected 'India' from jQuery dropdown options at (328, 647) on li.select2-results__option:has-text('India')
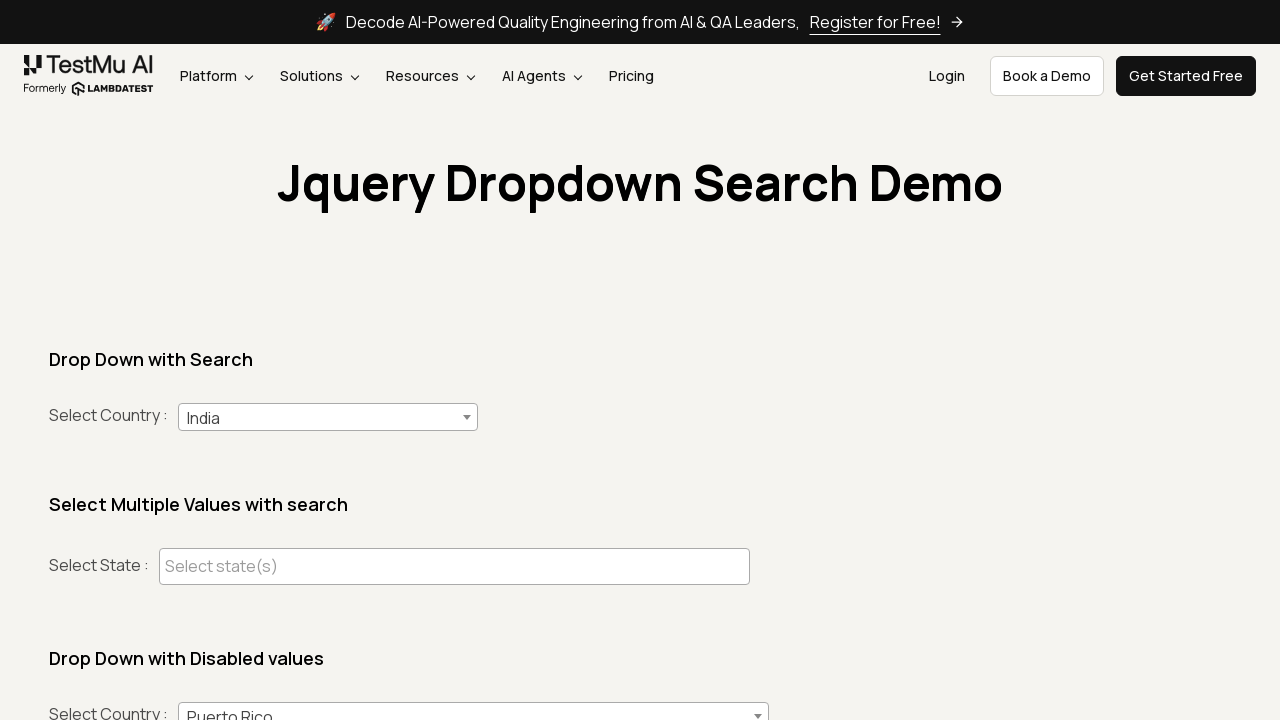

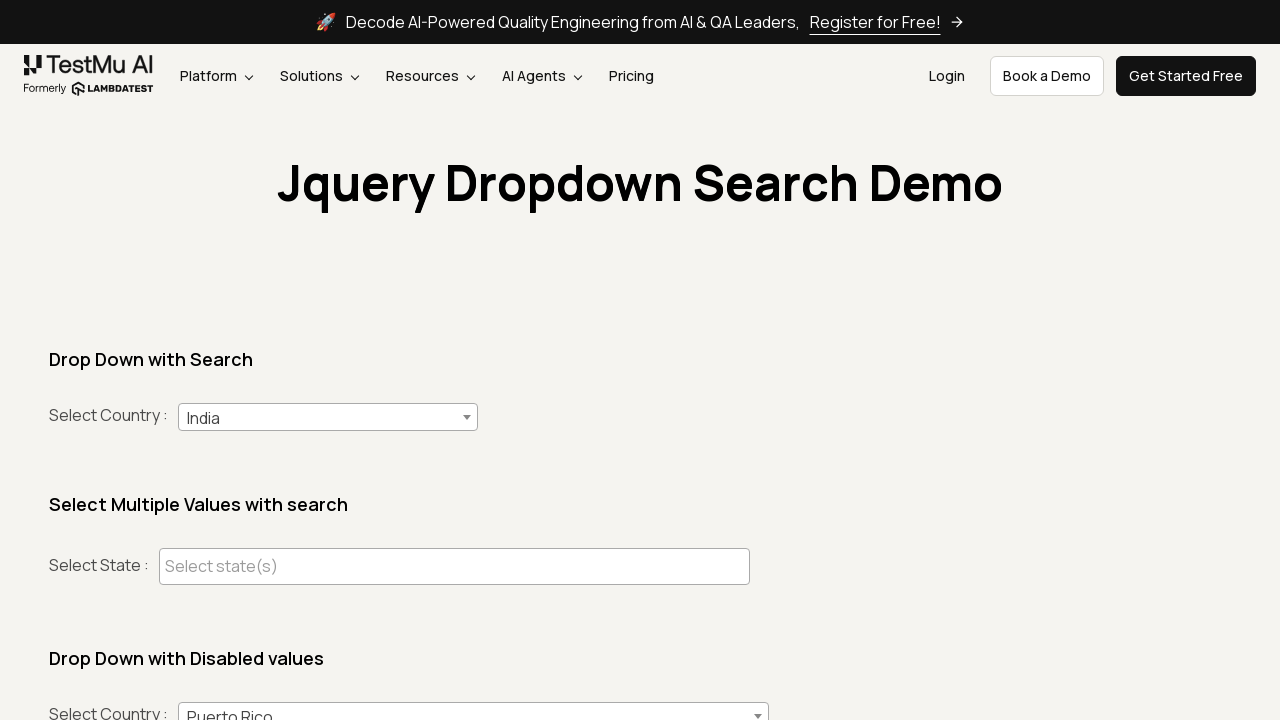